Tests creating an ARK identifier by filling out a form with target URL, who, what, and when fields, then submitting and verifying the identifier was created

Starting URL: https://ezid.cdlib.org

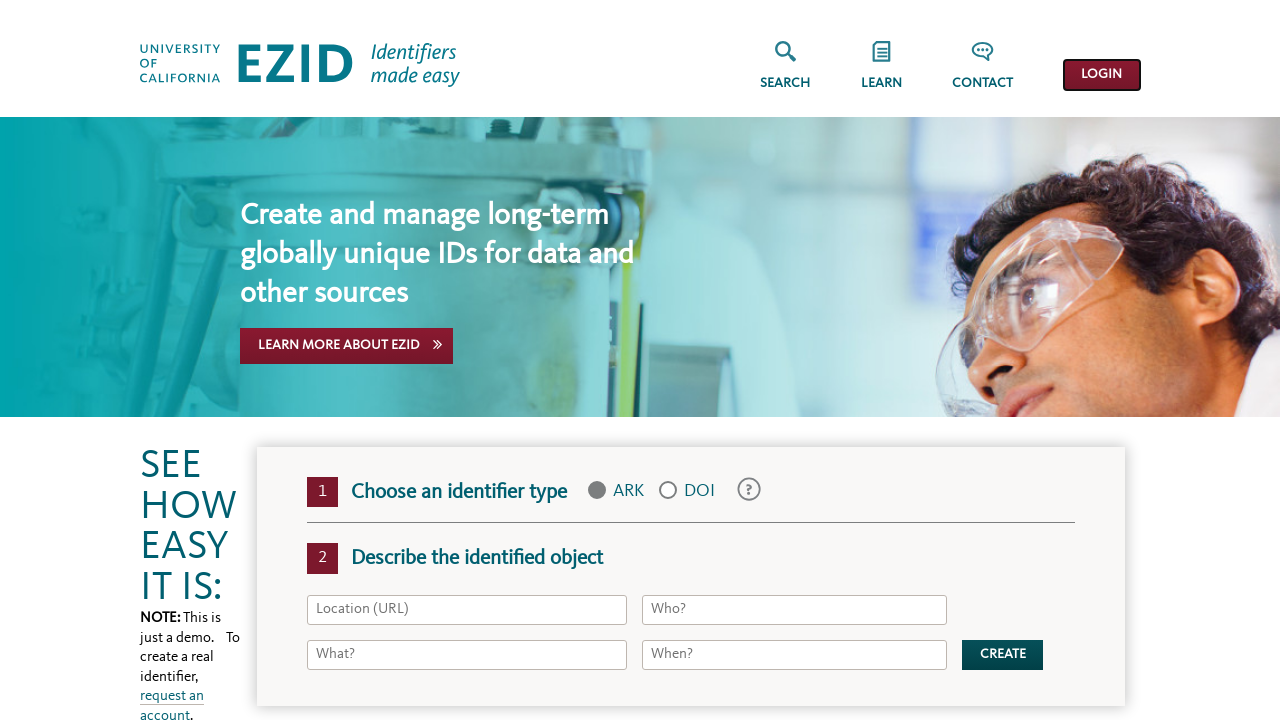

Filled target URL field with 'https://google.com' on #target
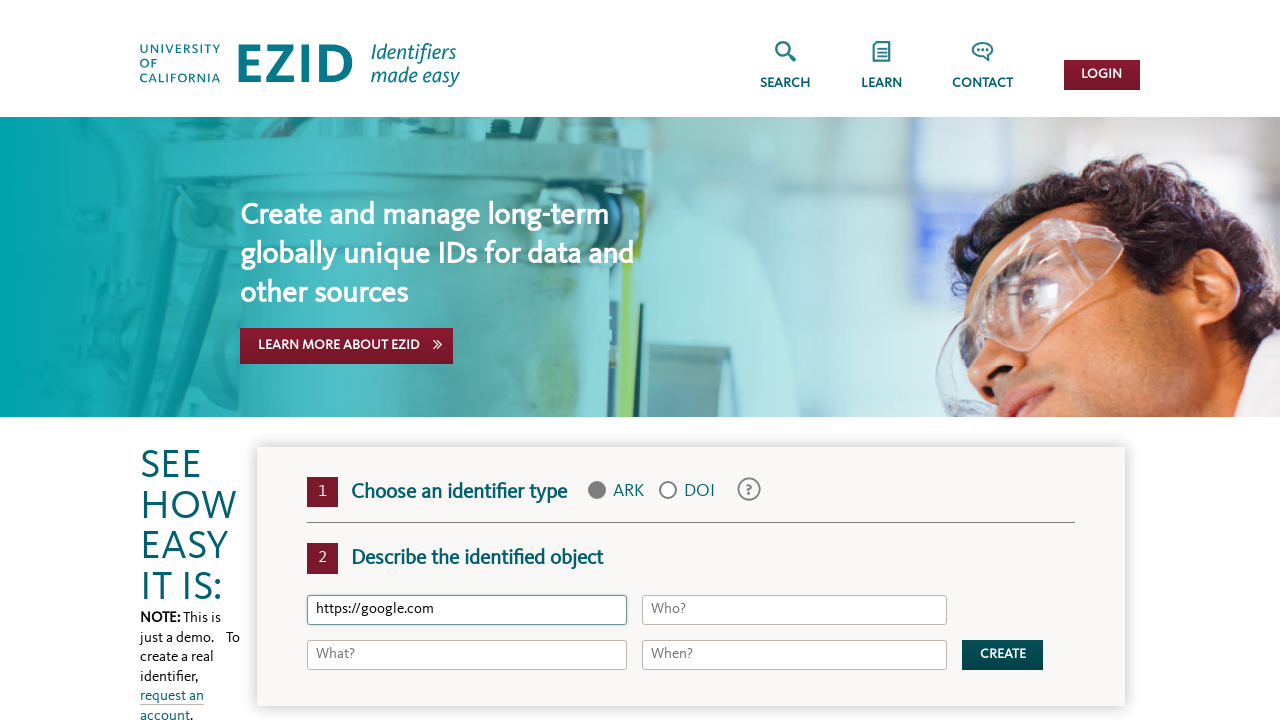

Filled ERC who field with 'test ark who' on #erc\.who
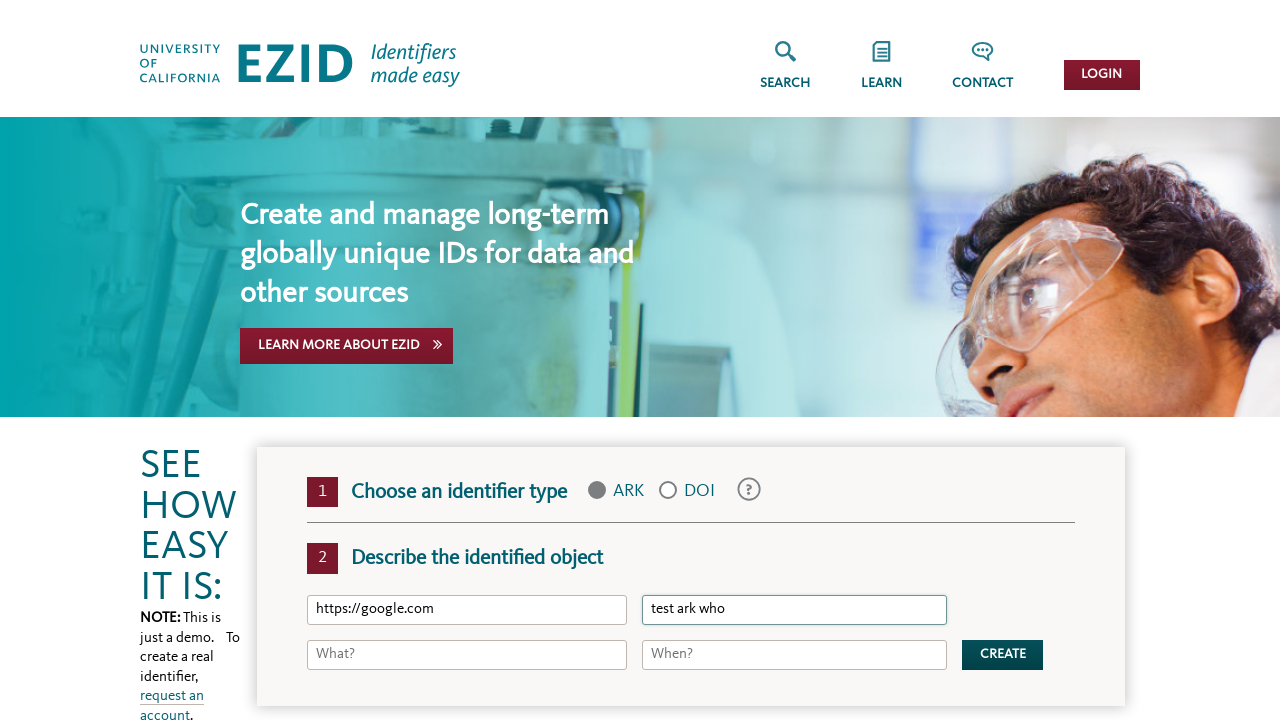

Filled ERC what field with 'test ark what' on #erc\.what
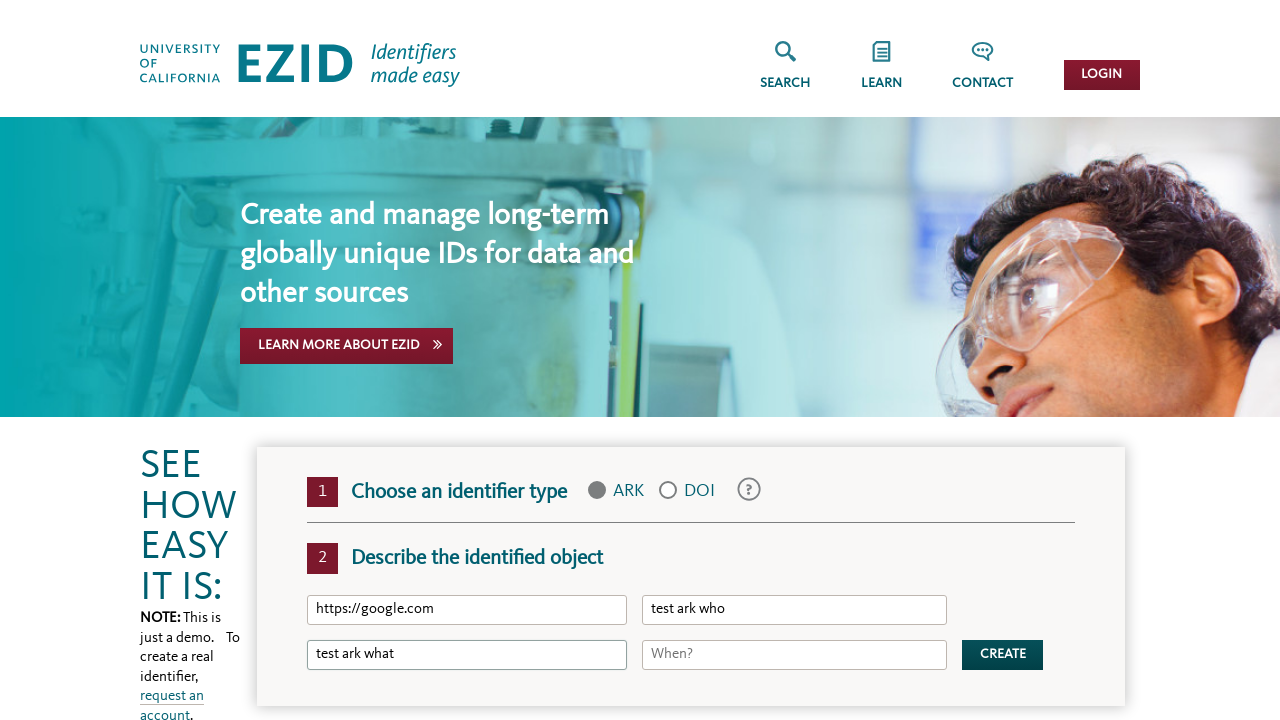

Filled ERC when field with '2024' on #erc\.when
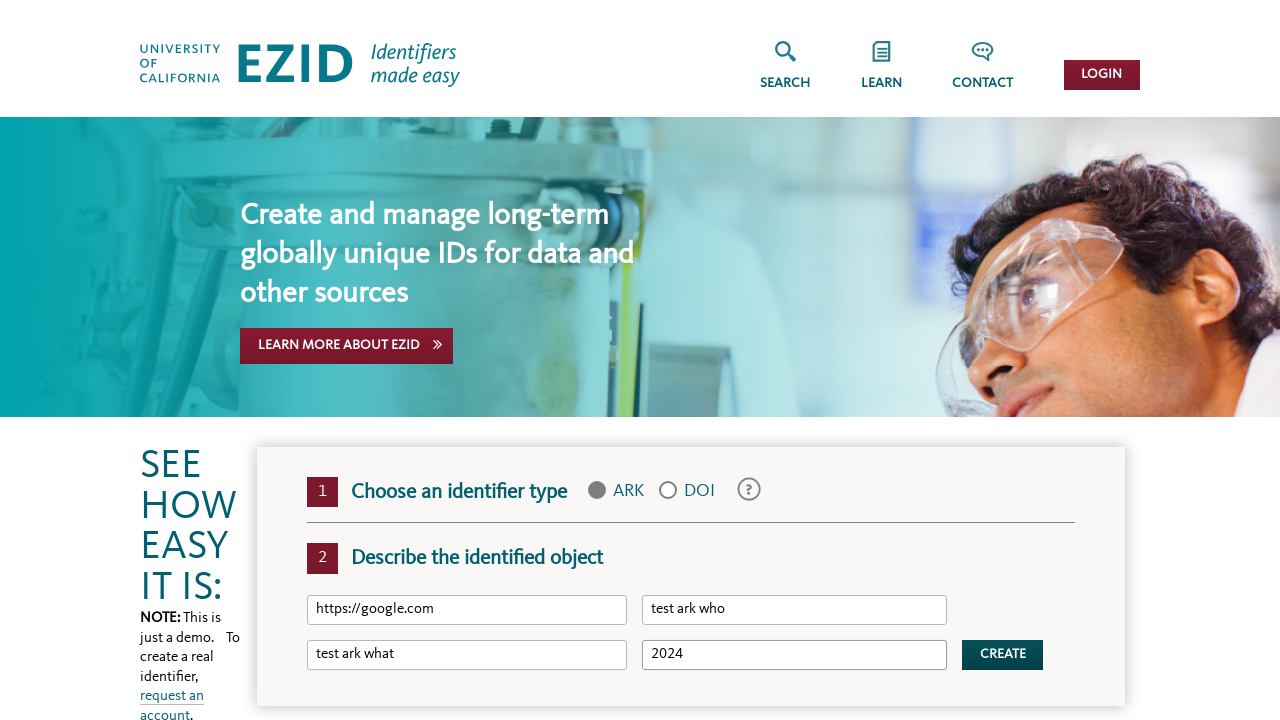

Clicked create button to submit ARK identifier form at (1003, 655) on button.home__button-primary
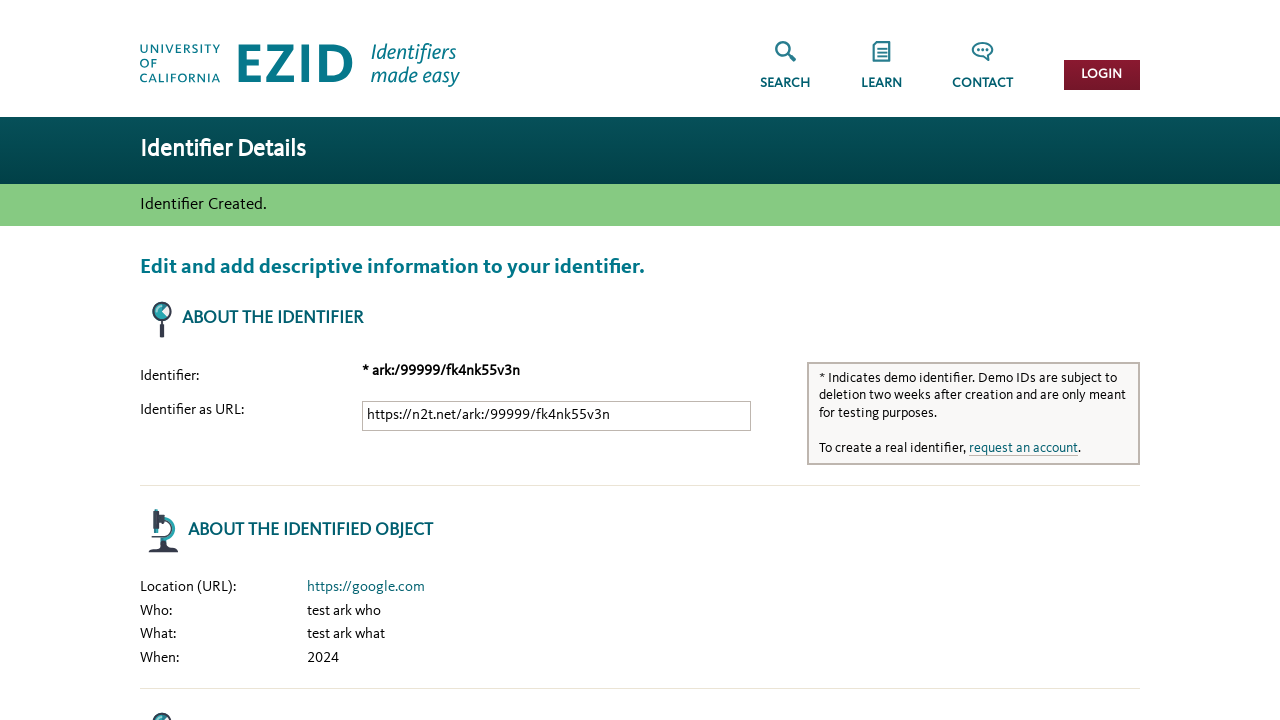

ARK identifier successfully created - success alert displayed
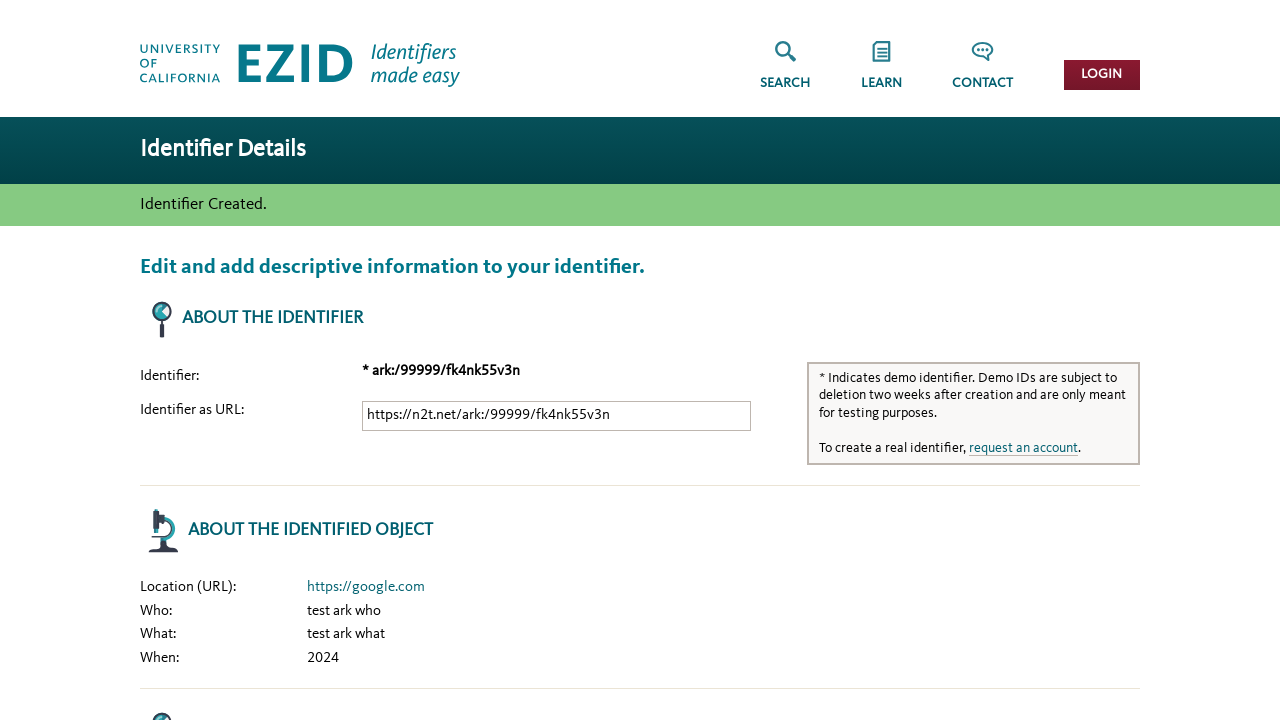

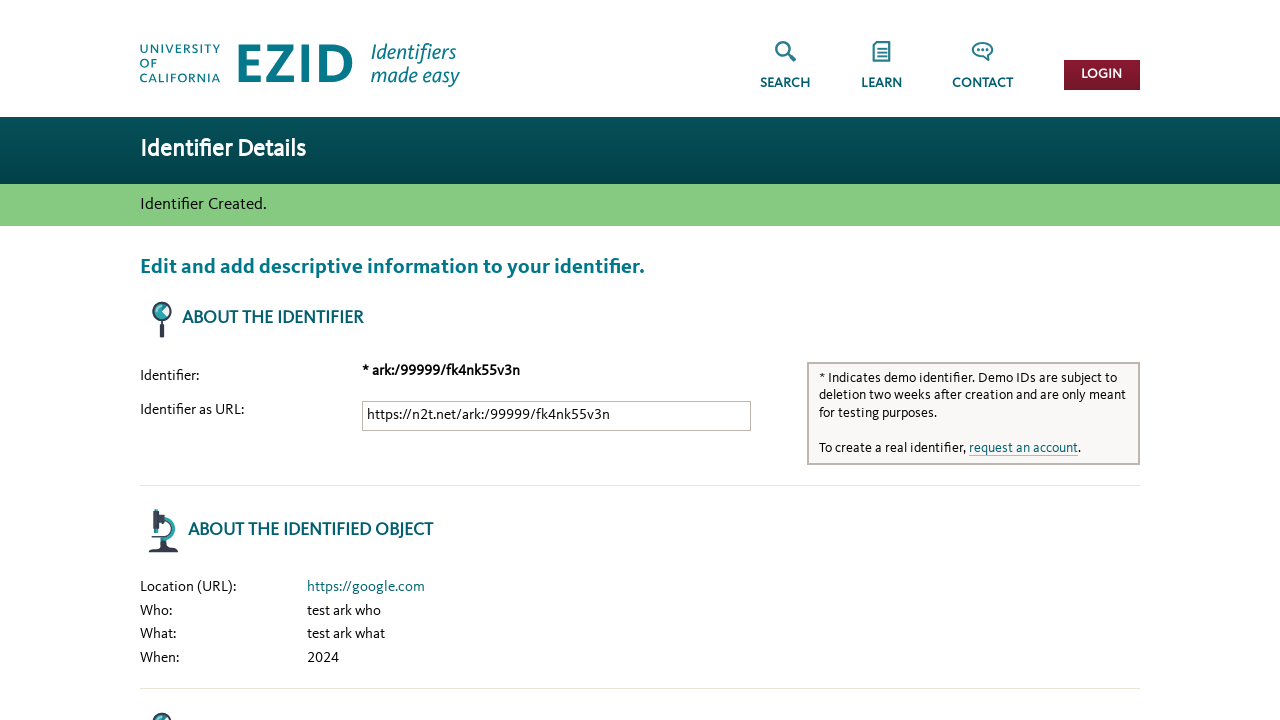